Tests different types of button interactions including double-click, right-click, and regular click on a demo page

Starting URL: https://demoqa.com/buttons

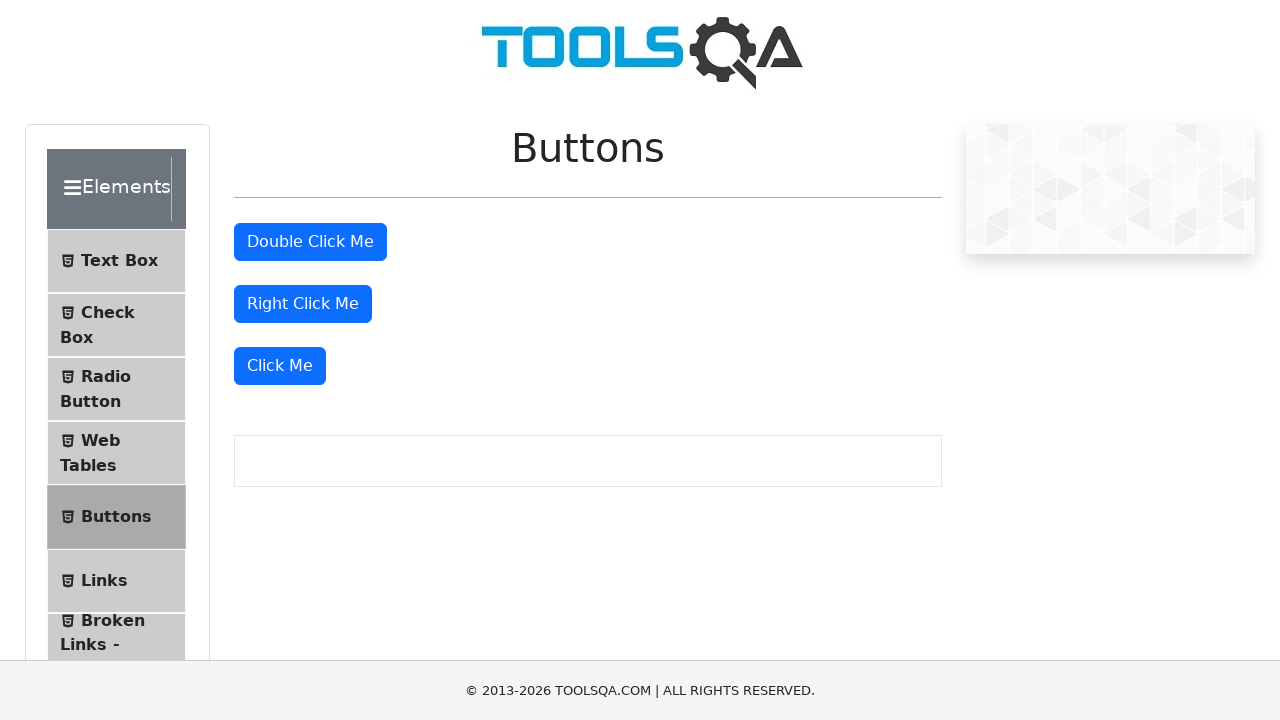

Navigated to https://demoqa.com/buttons
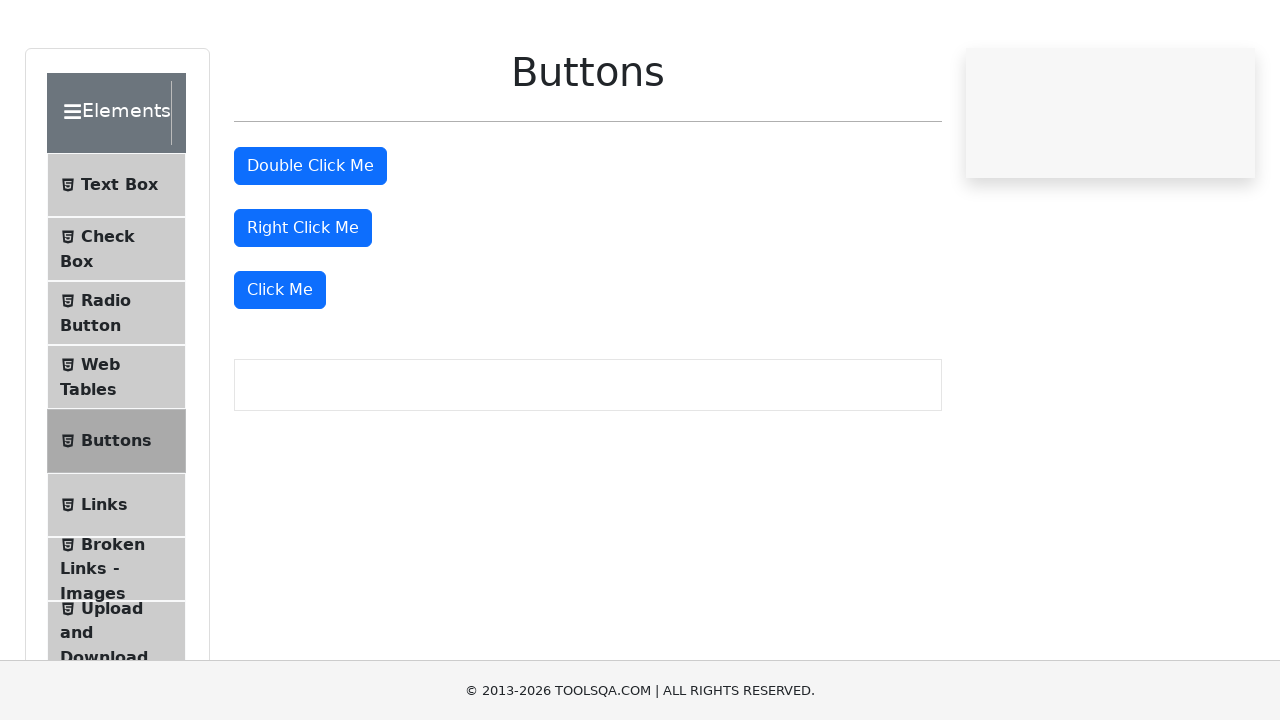

Double-clicked the double-click button at (310, 242) on button#doubleClickBtn
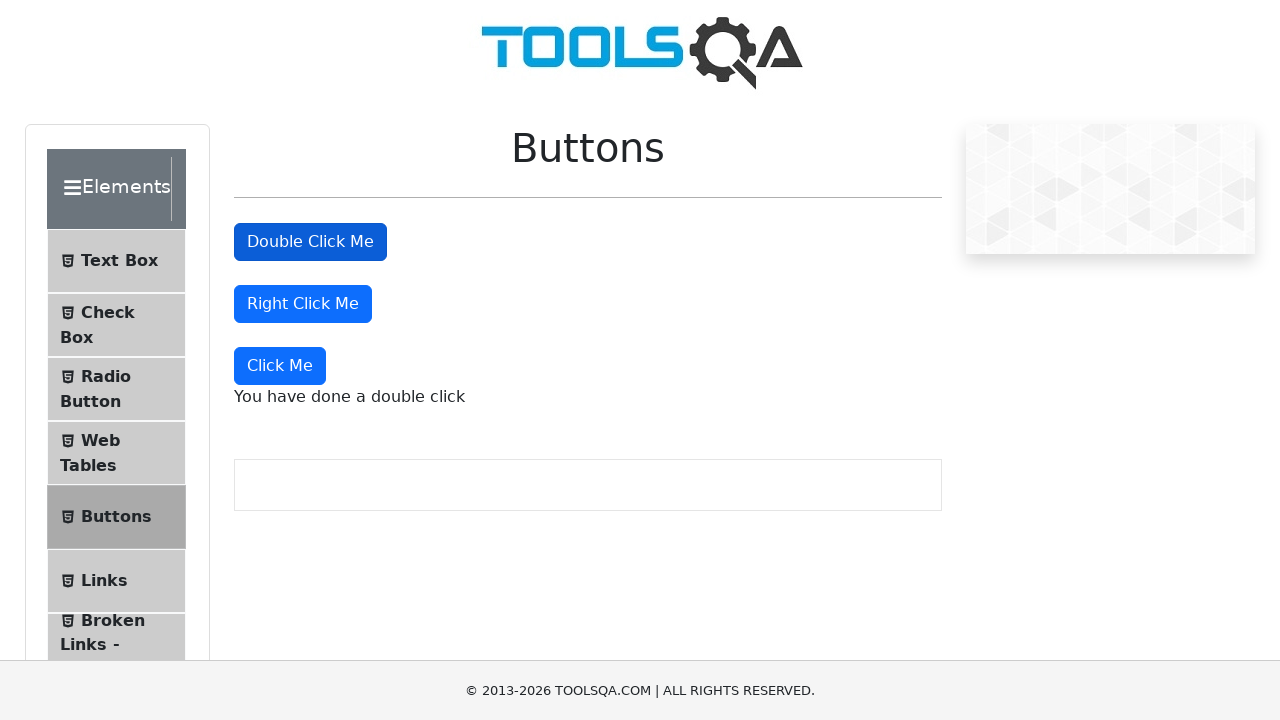

Double-click message appeared and is visible
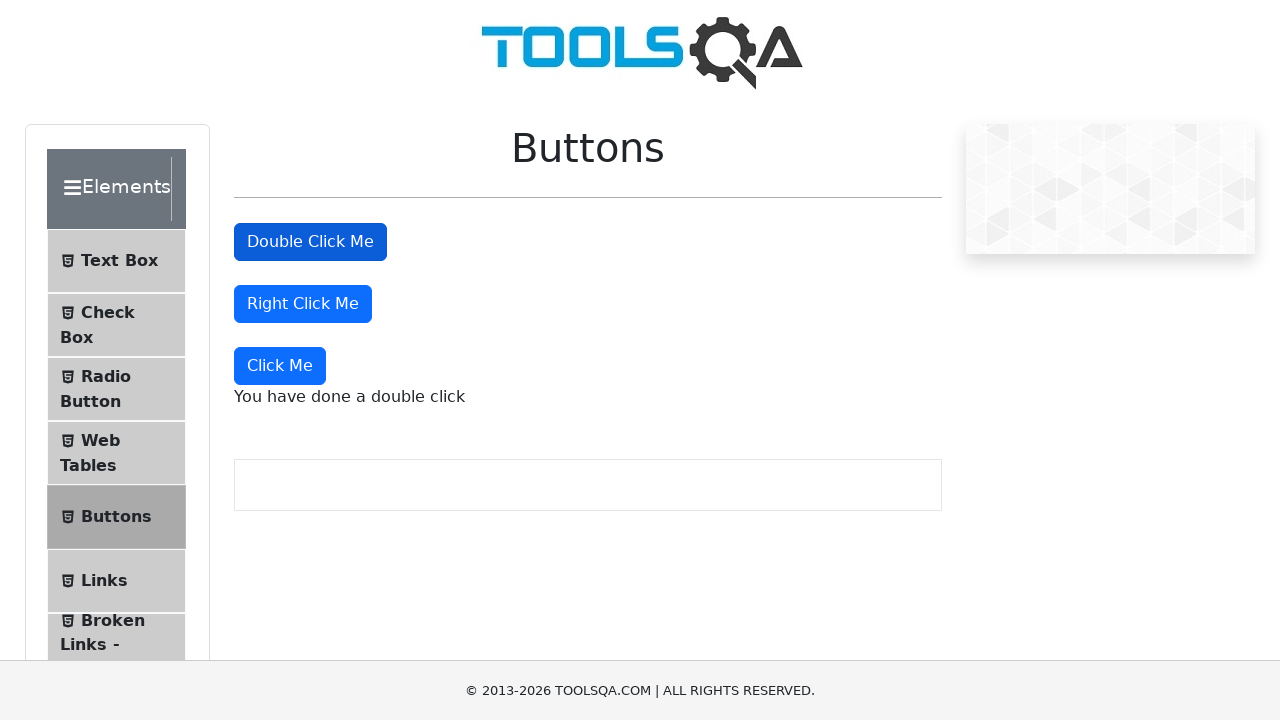

Right-clicked the right-click button at (303, 304) on button#rightClickBtn
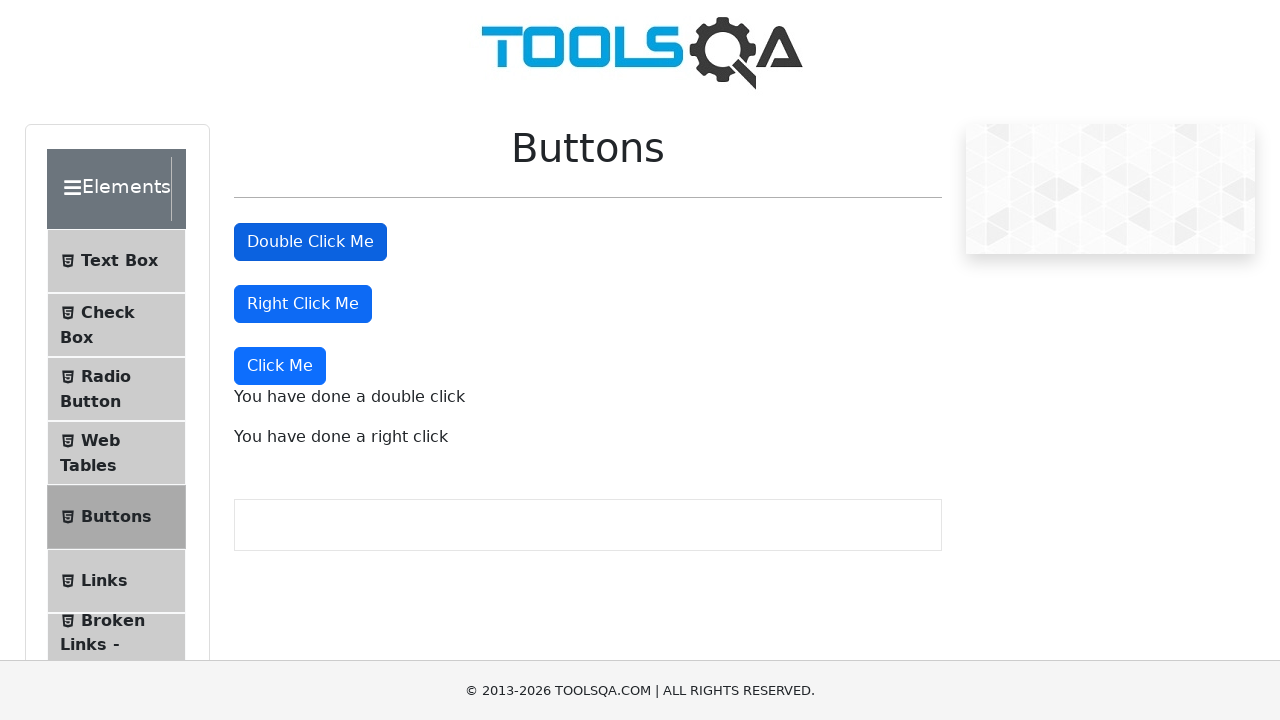

Right-click message appeared and is visible
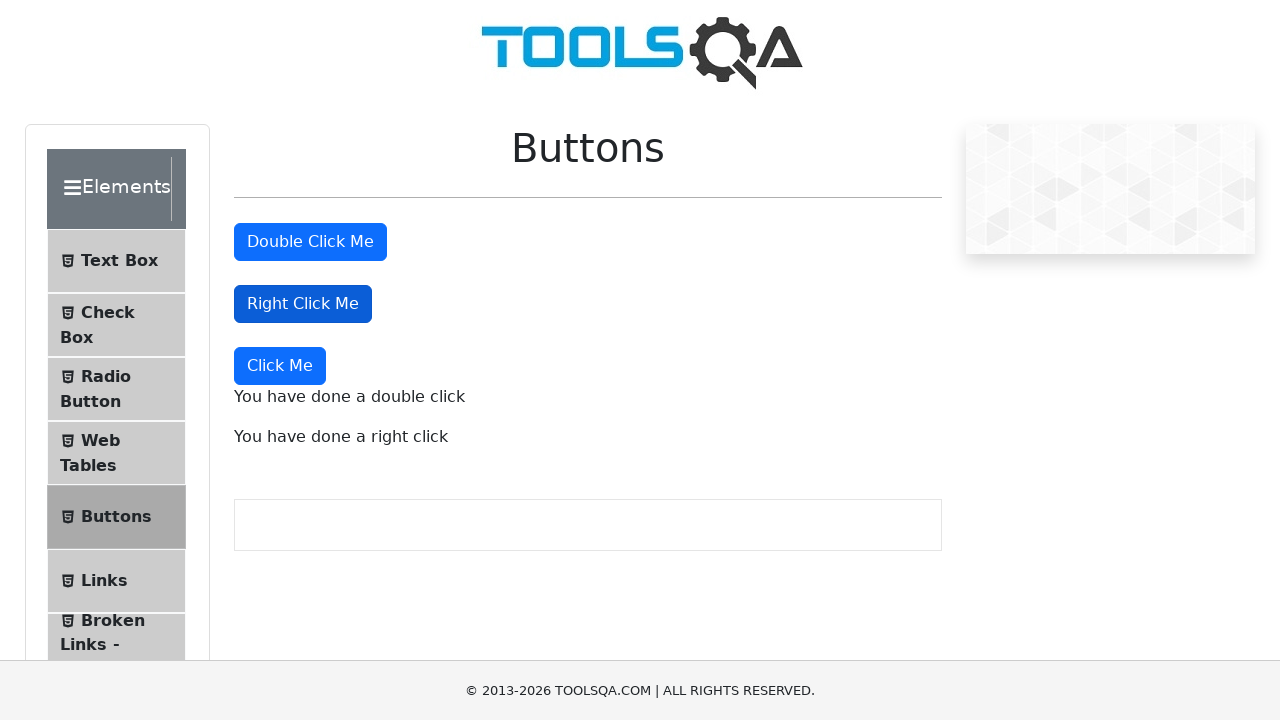

Clicked the 'Click Me' button at (280, 366) on xpath=//button[text()='Click Me']
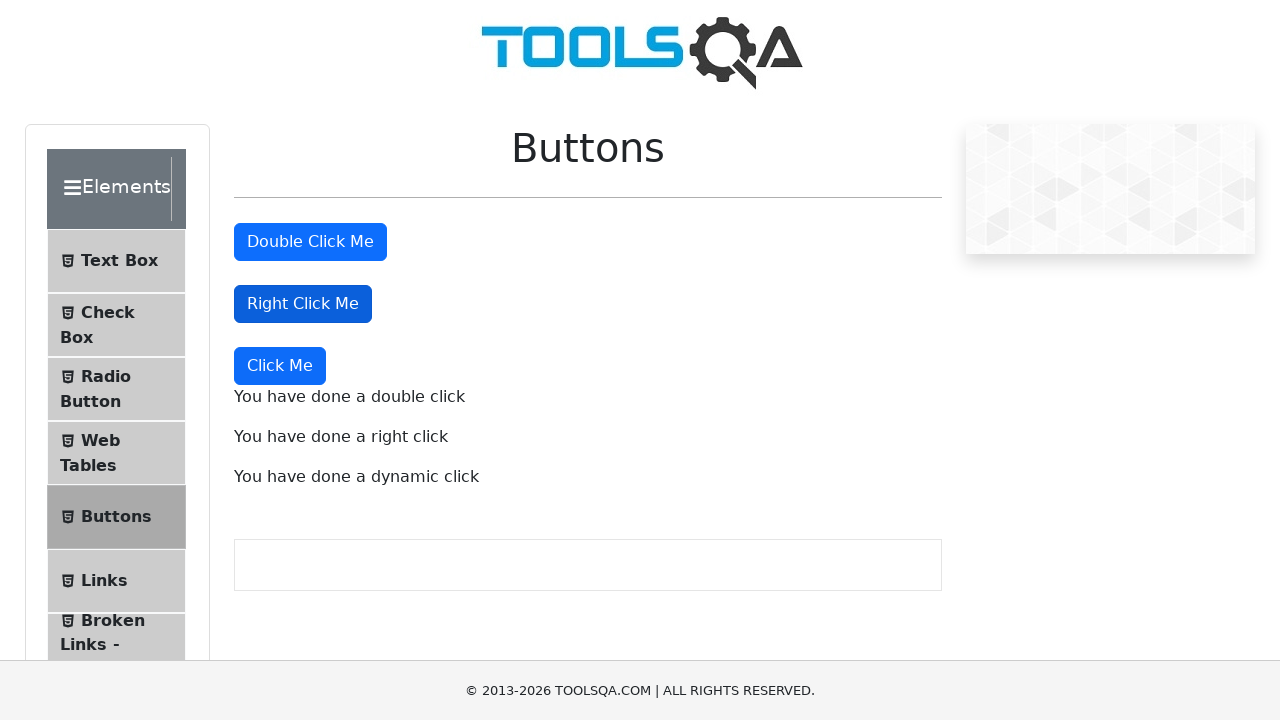

Dynamic click message appeared and is visible
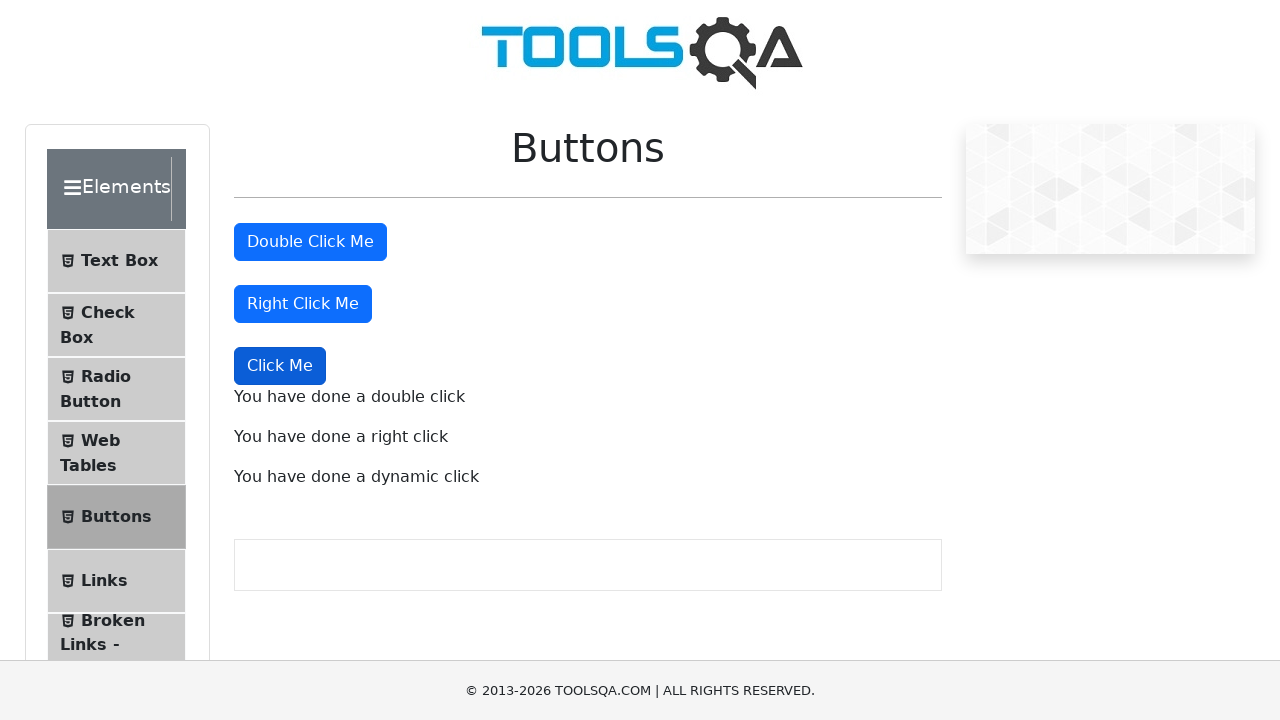

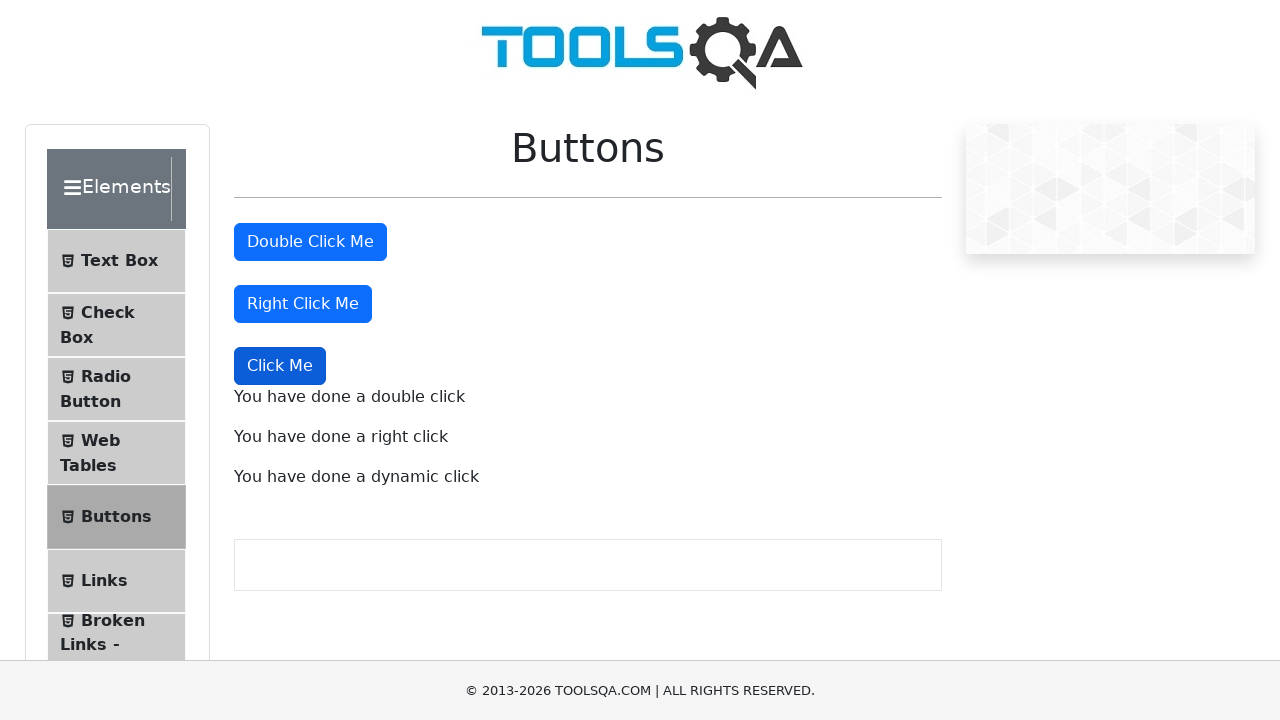